Tests multi-select autocomplete by typing partial color names and selecting Blue, Magenta, and Yellow from the suggestions.

Starting URL: https://demoqa.com/auto-complete

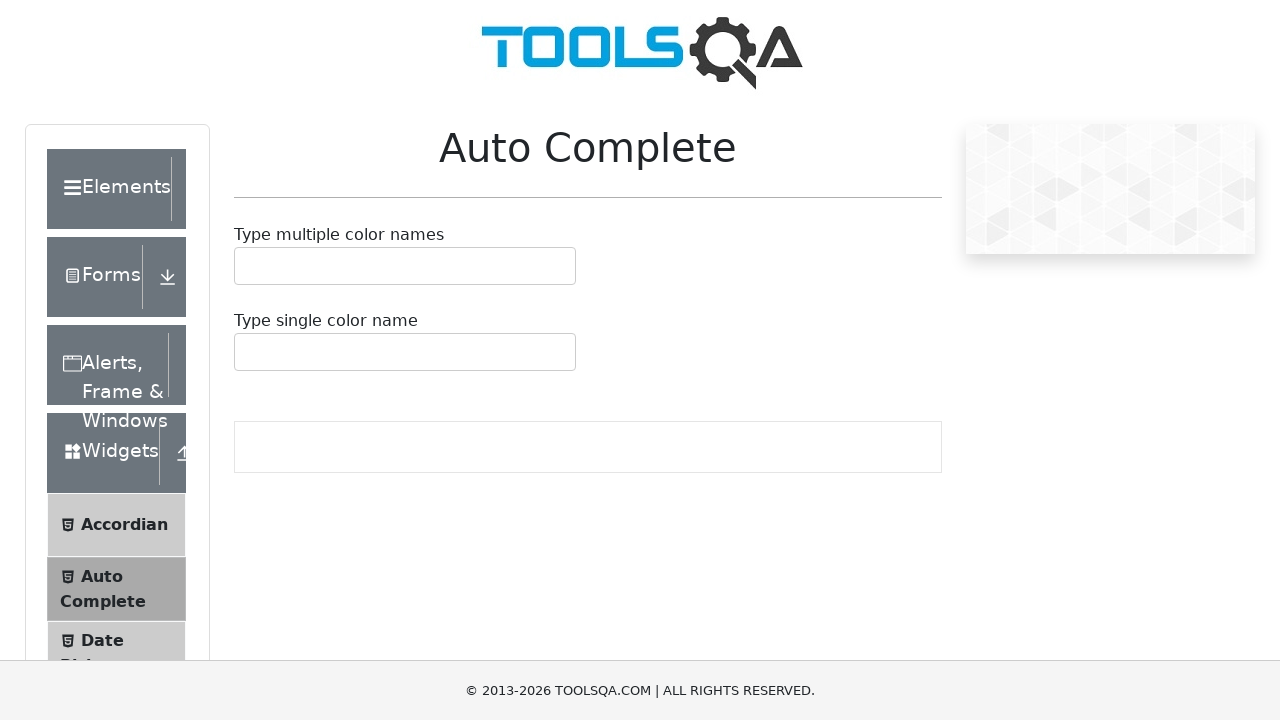

Typed 'bl' in autocomplete input field on #autoCompleteMultipleInput
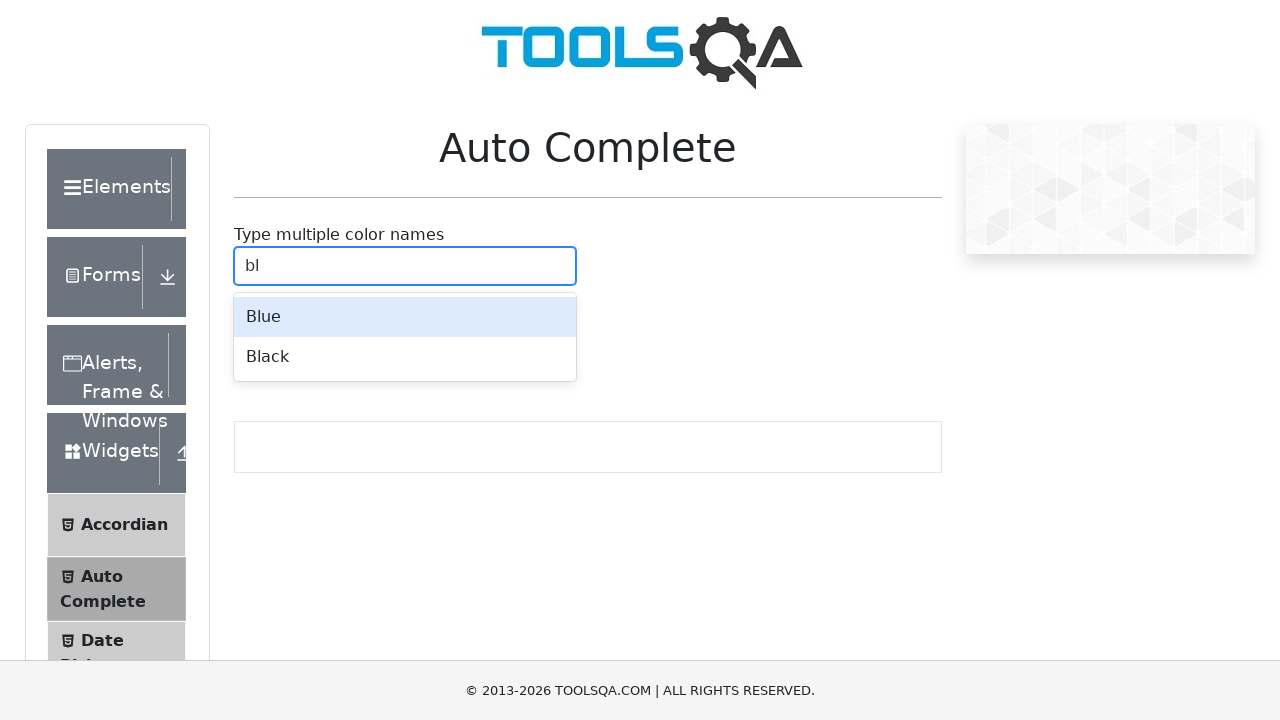

Selected Blue from autocomplete suggestions at (405, 317) on #react-select-2-option-0
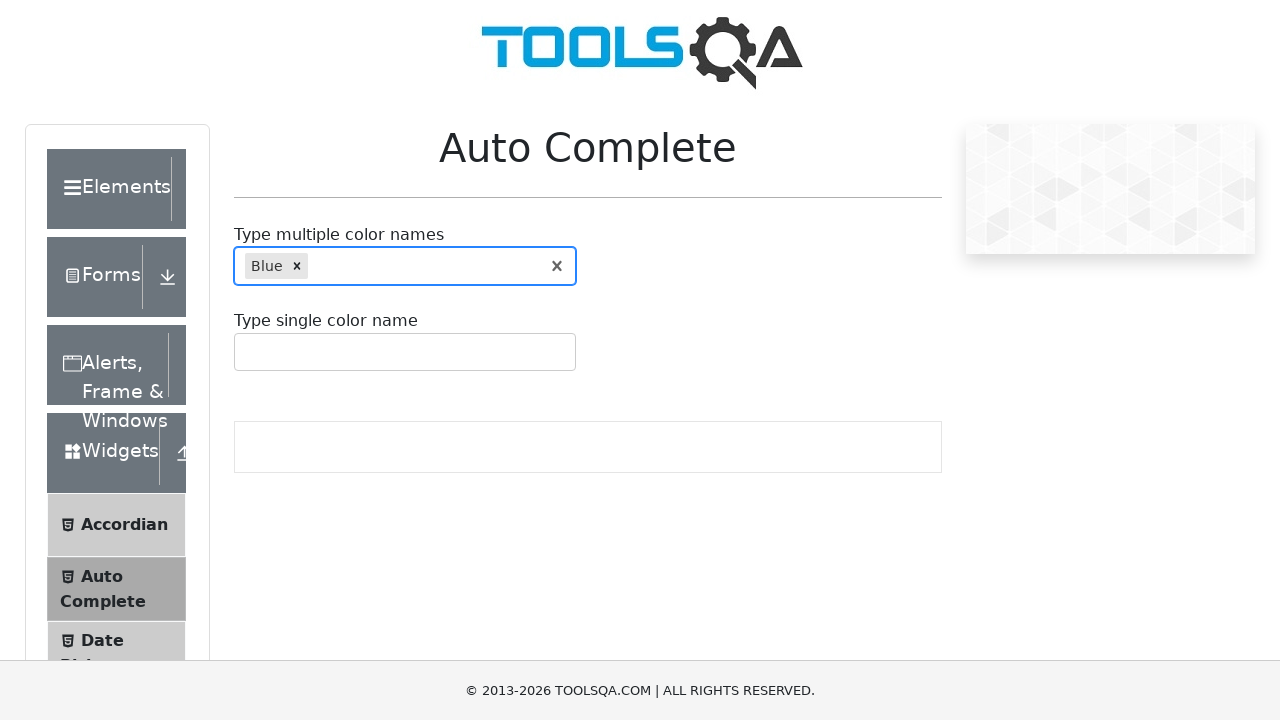

Typed 'ma' in autocomplete input field on #autoCompleteMultipleInput
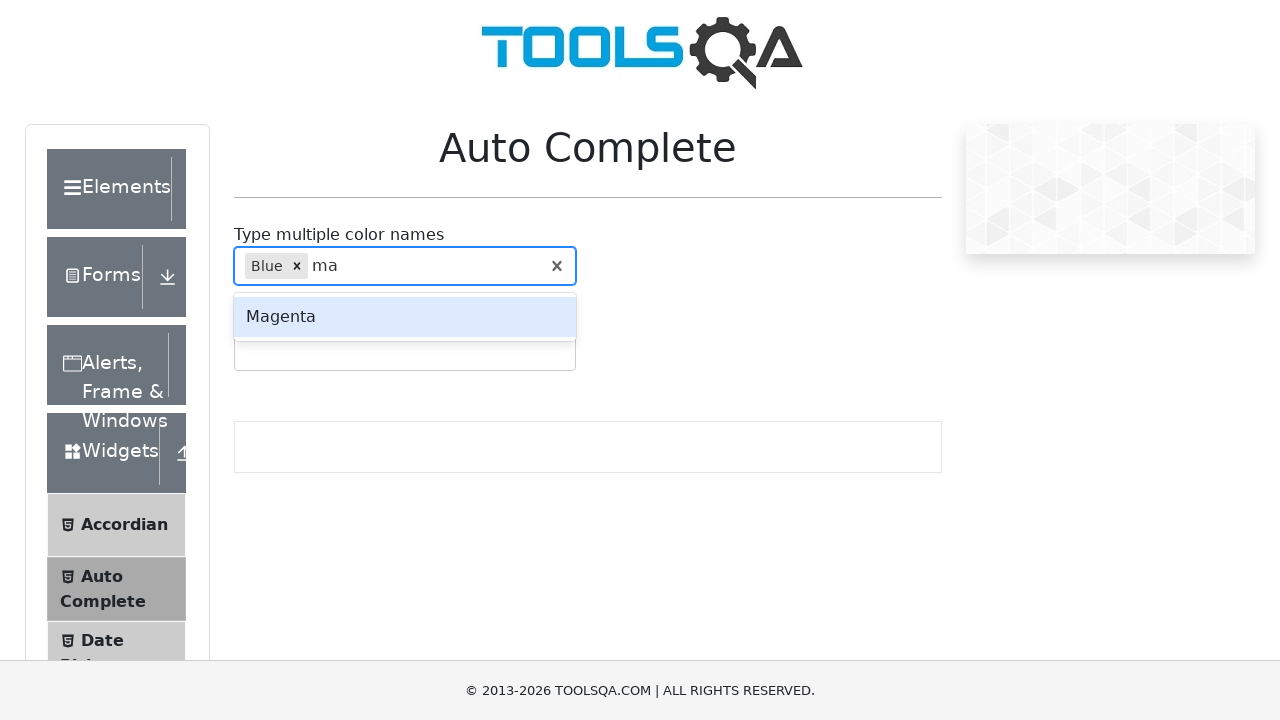

Selected Magenta from autocomplete suggestions at (405, 317) on #react-select-2-option-0
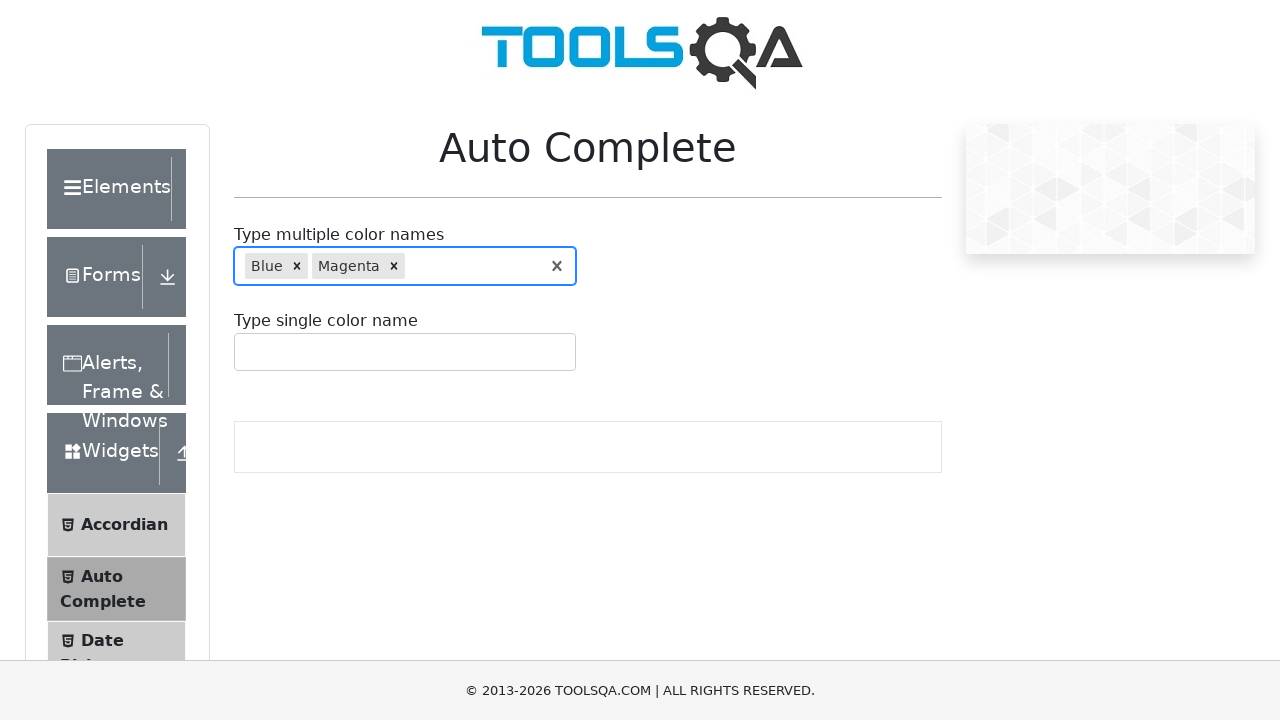

Typed 'ye' in autocomplete input field on #autoCompleteMultipleInput
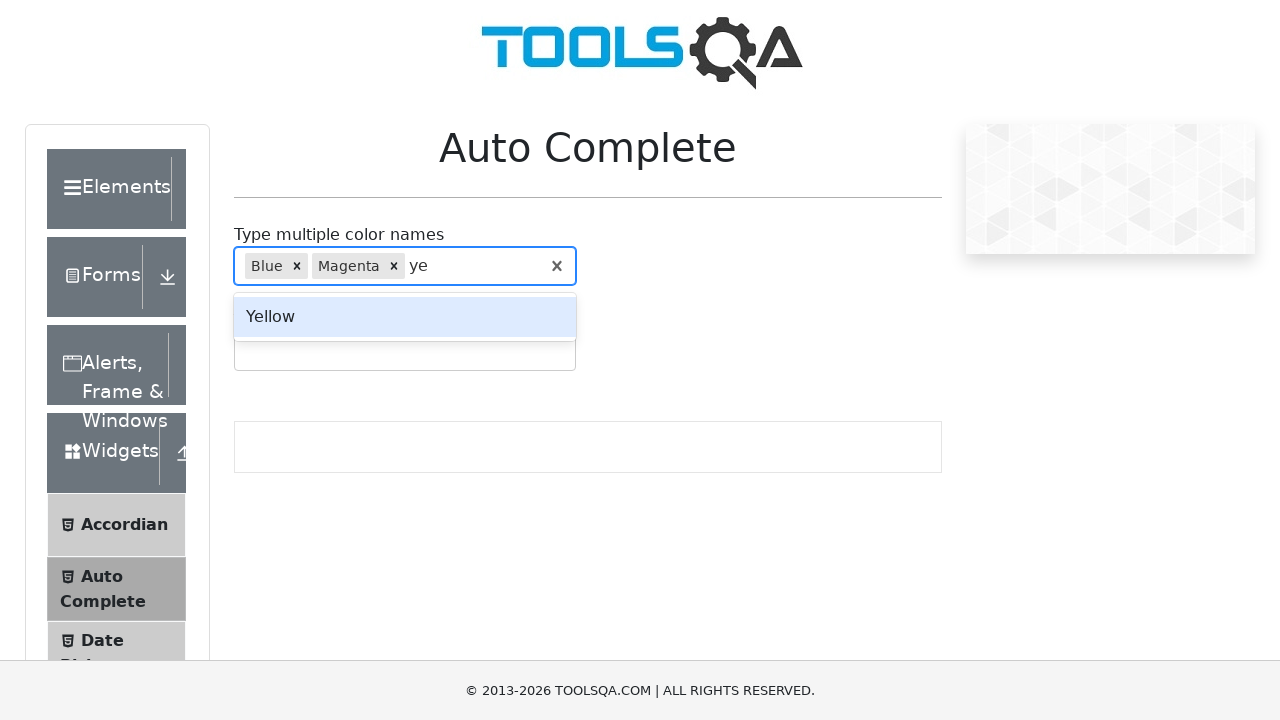

Selected Yellow from autocomplete suggestions at (405, 317) on #react-select-2-option-0
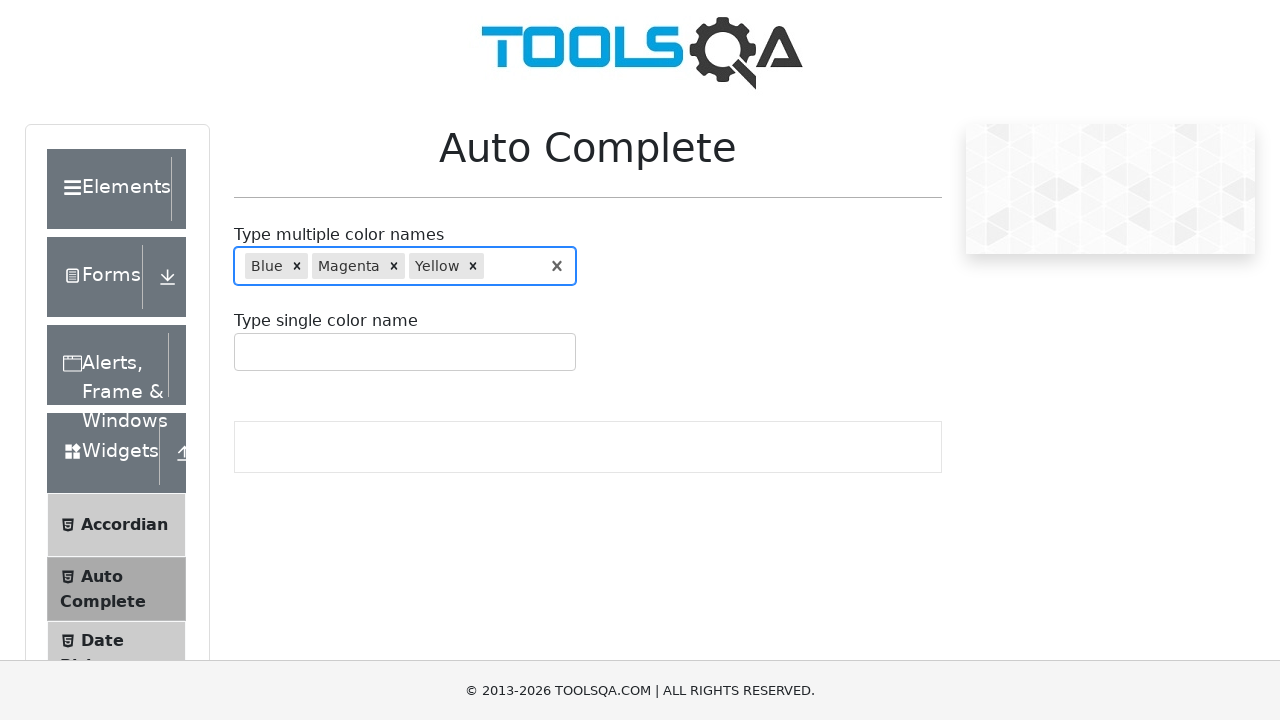

Verified that multi-select autocomplete values are visible
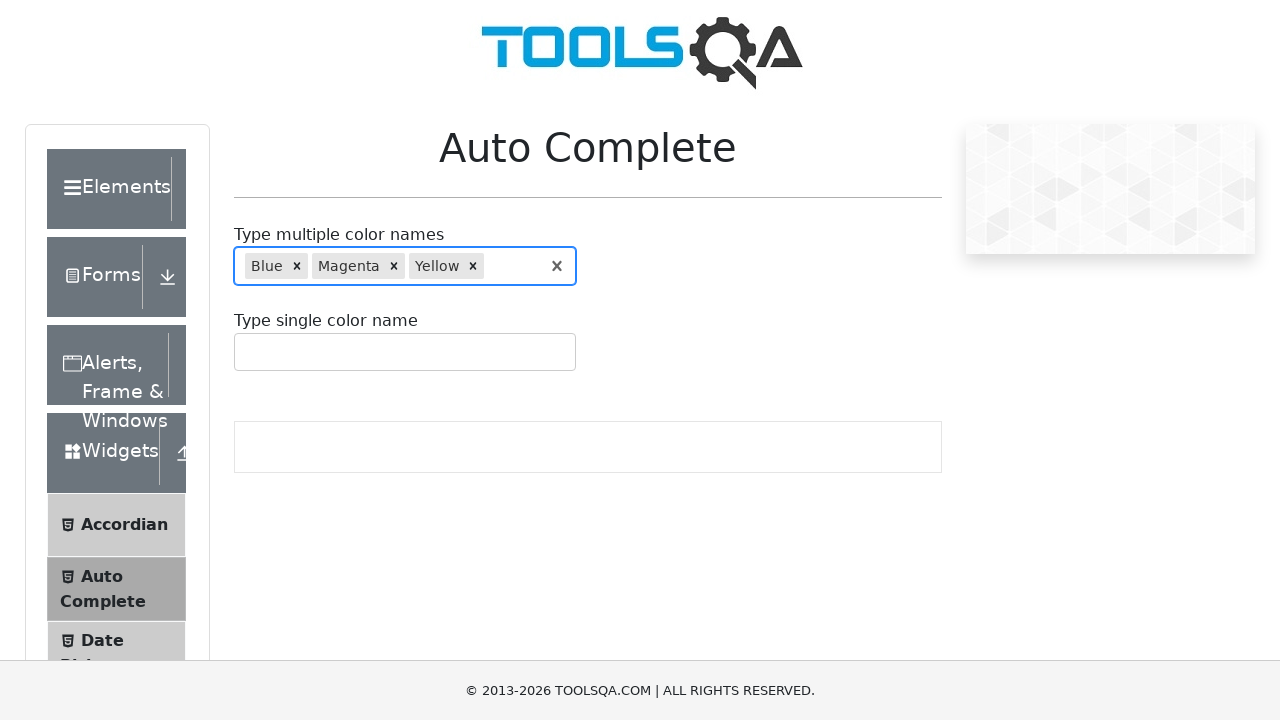

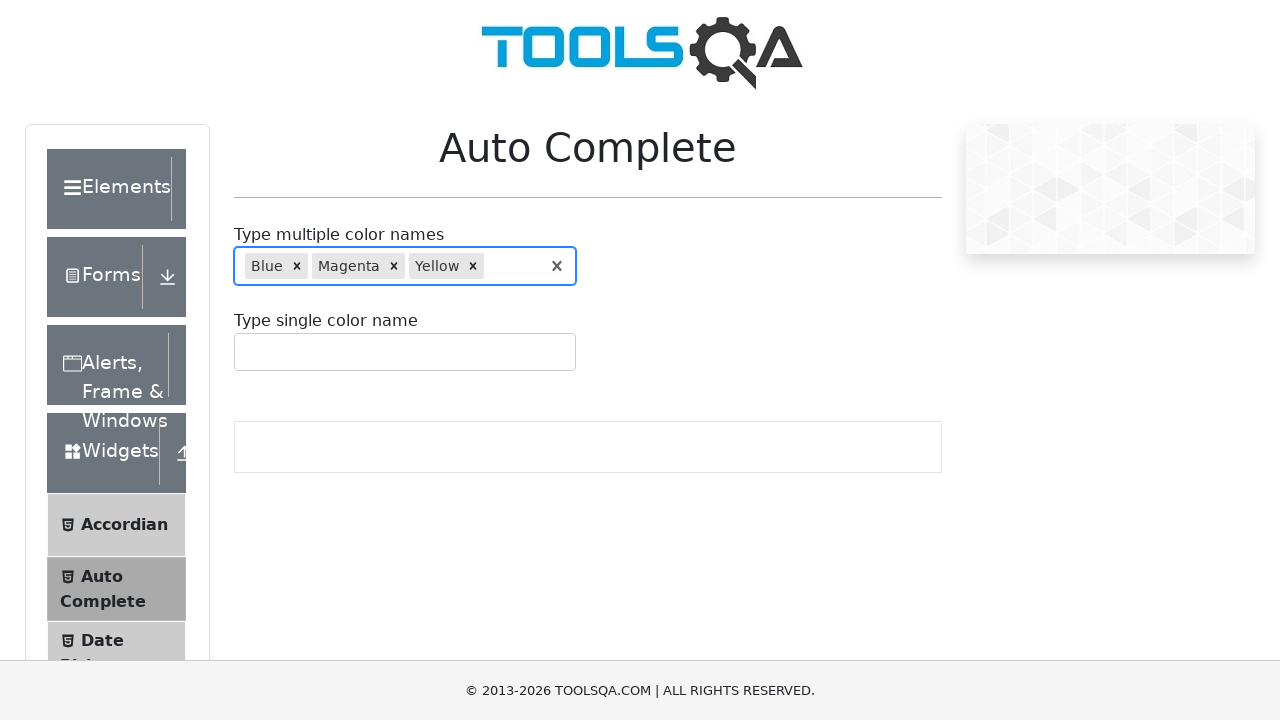